Tests that clicking the search icon opens the search modal/sidetray on the American Eagle website

Starting URL: https://www.ae.com/us/en

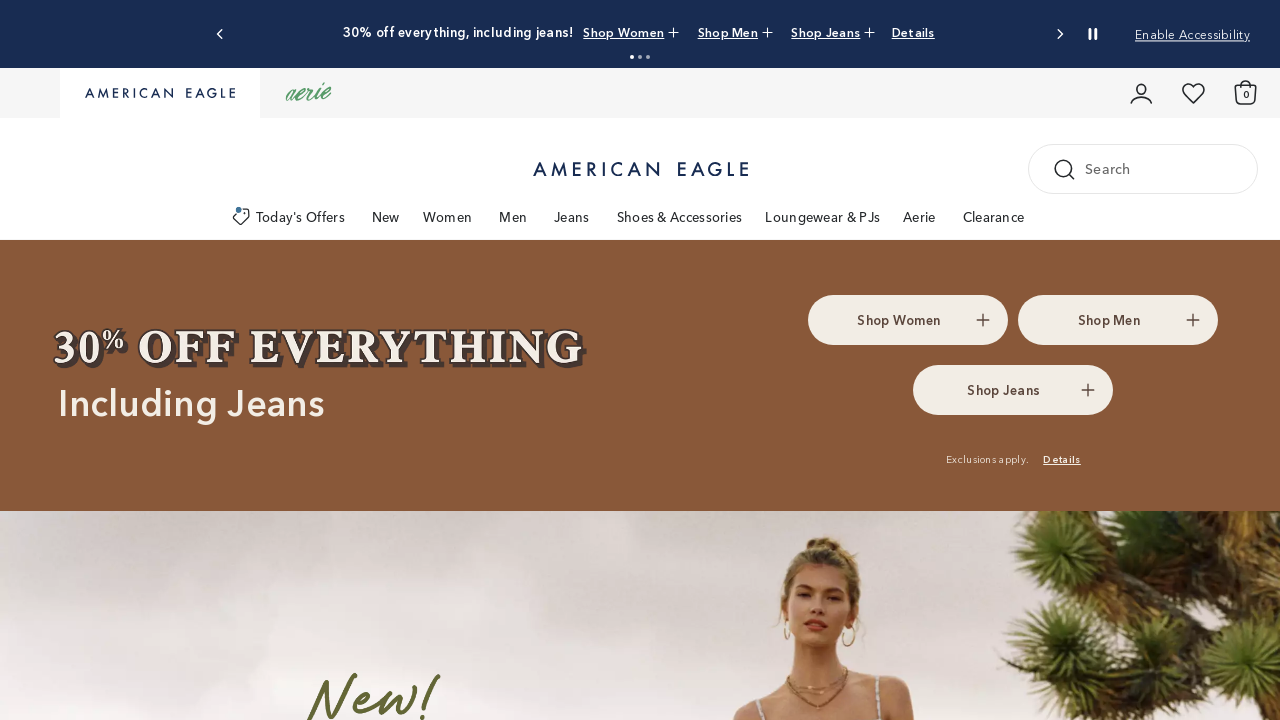

Clicked search icon button at (1143, 169) on [name='search-cta']
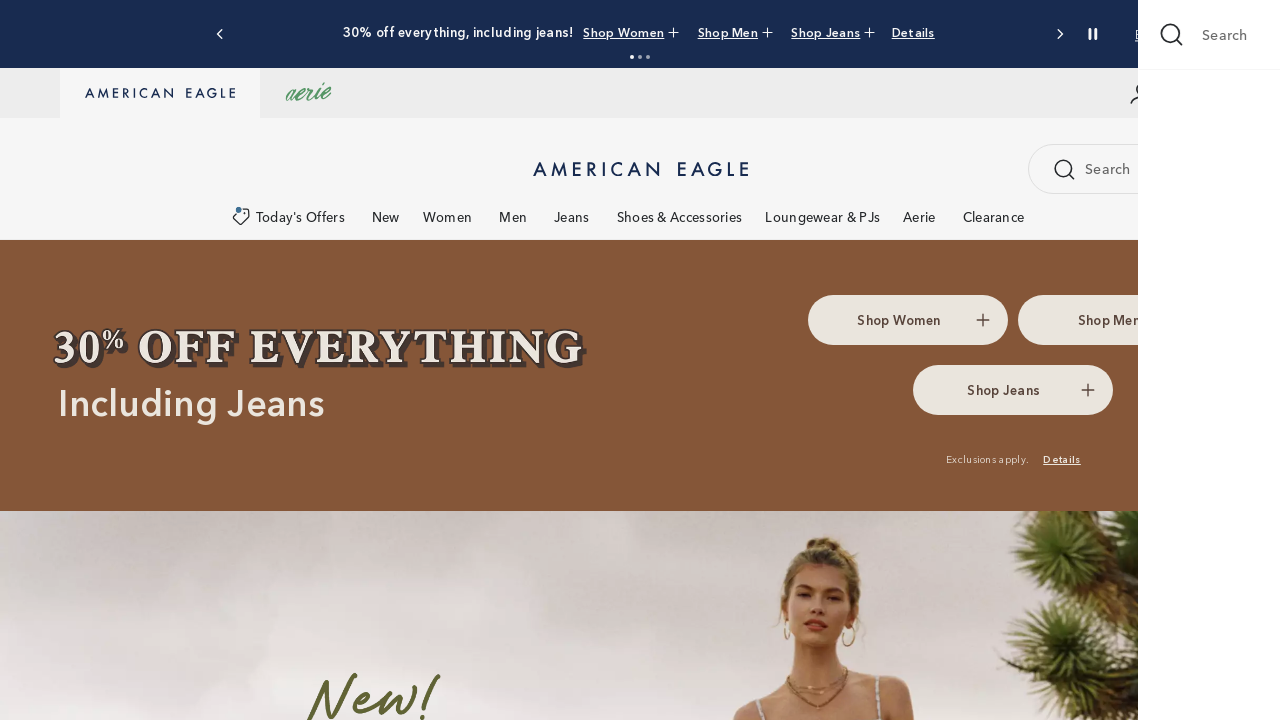

Search modal/sidetray appeared
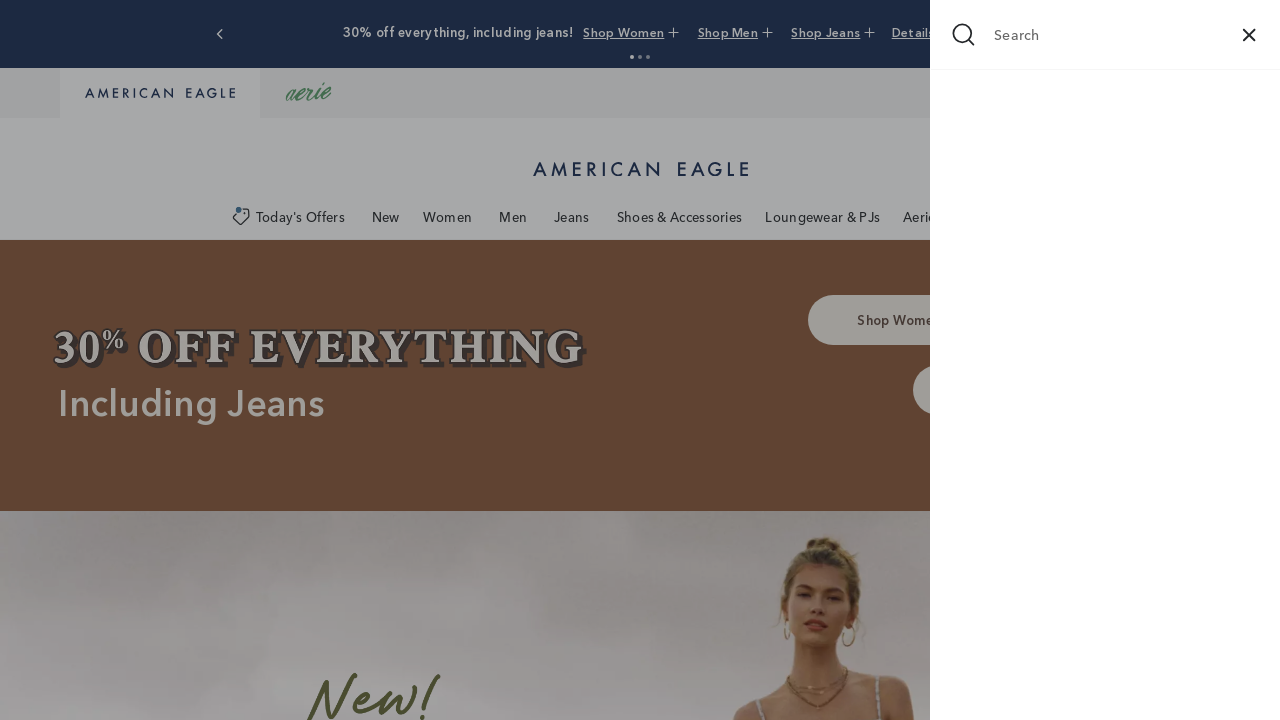

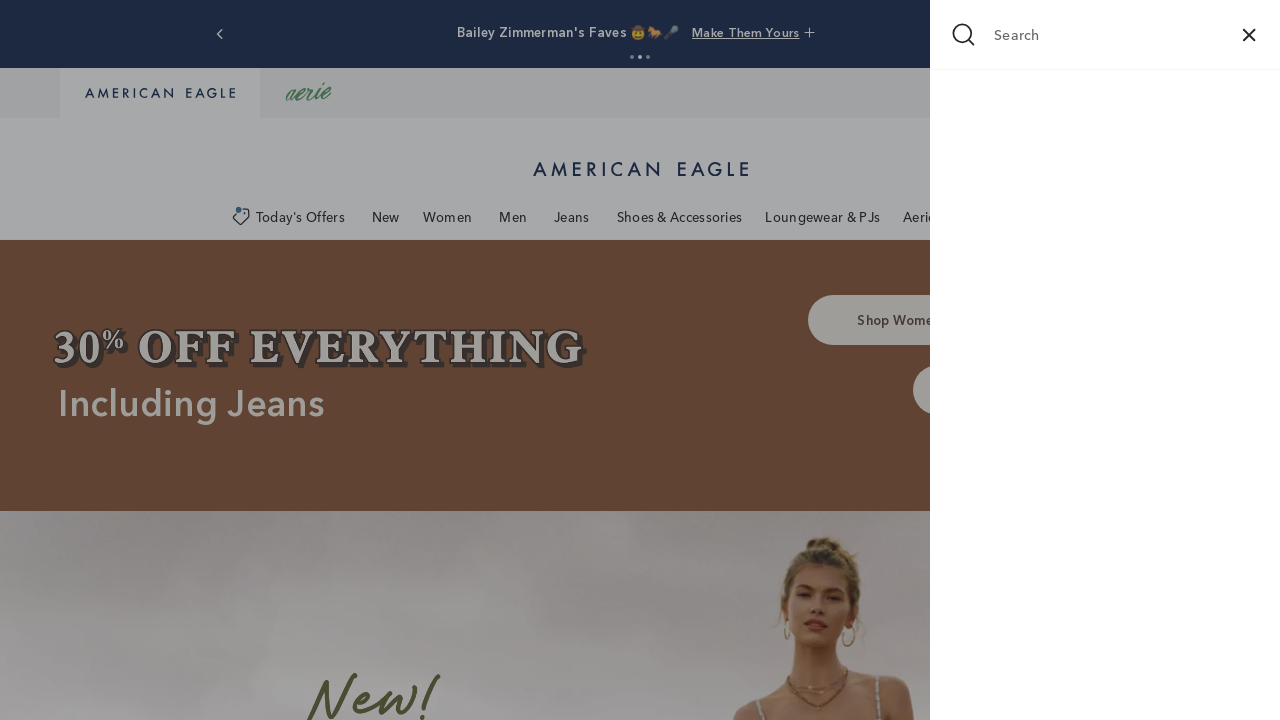